Tests that entered text is trimmed when editing a todo item

Starting URL: https://demo.playwright.dev/todomvc

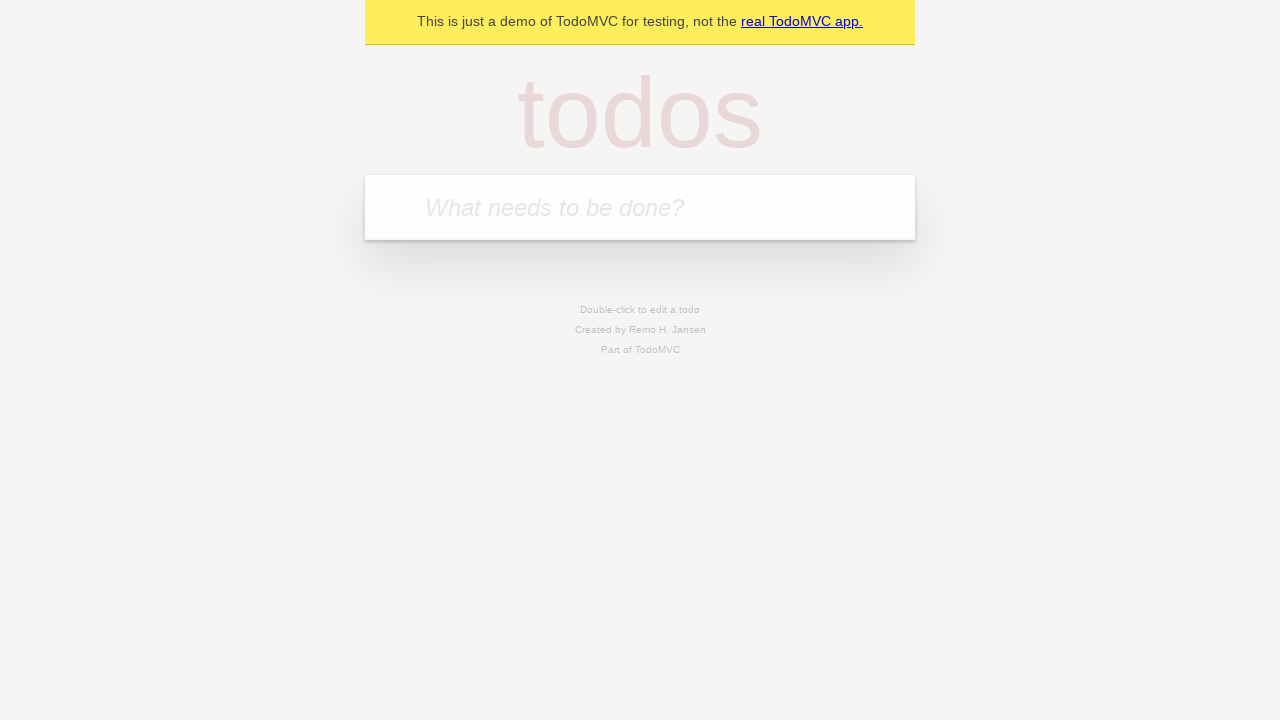

Filled todo input with 'buy some cheese' on internal:attr=[placeholder="What needs to be done?"i]
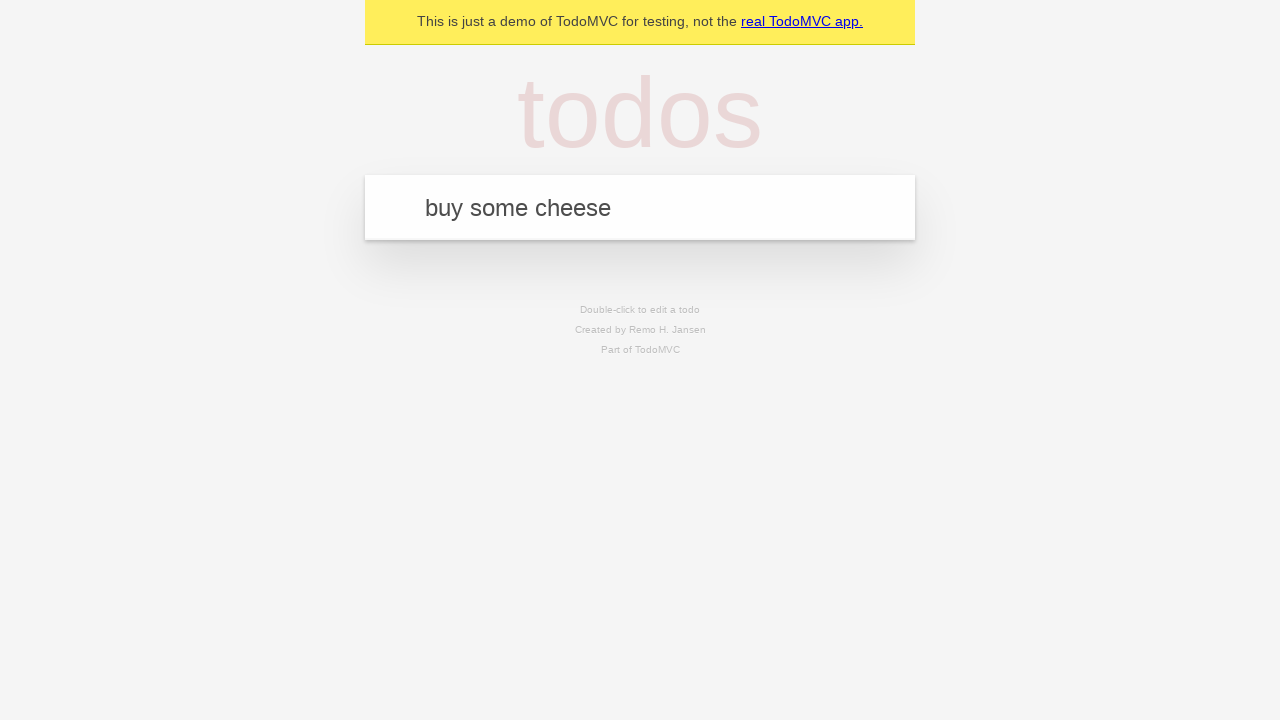

Pressed Enter to create first todo on internal:attr=[placeholder="What needs to be done?"i]
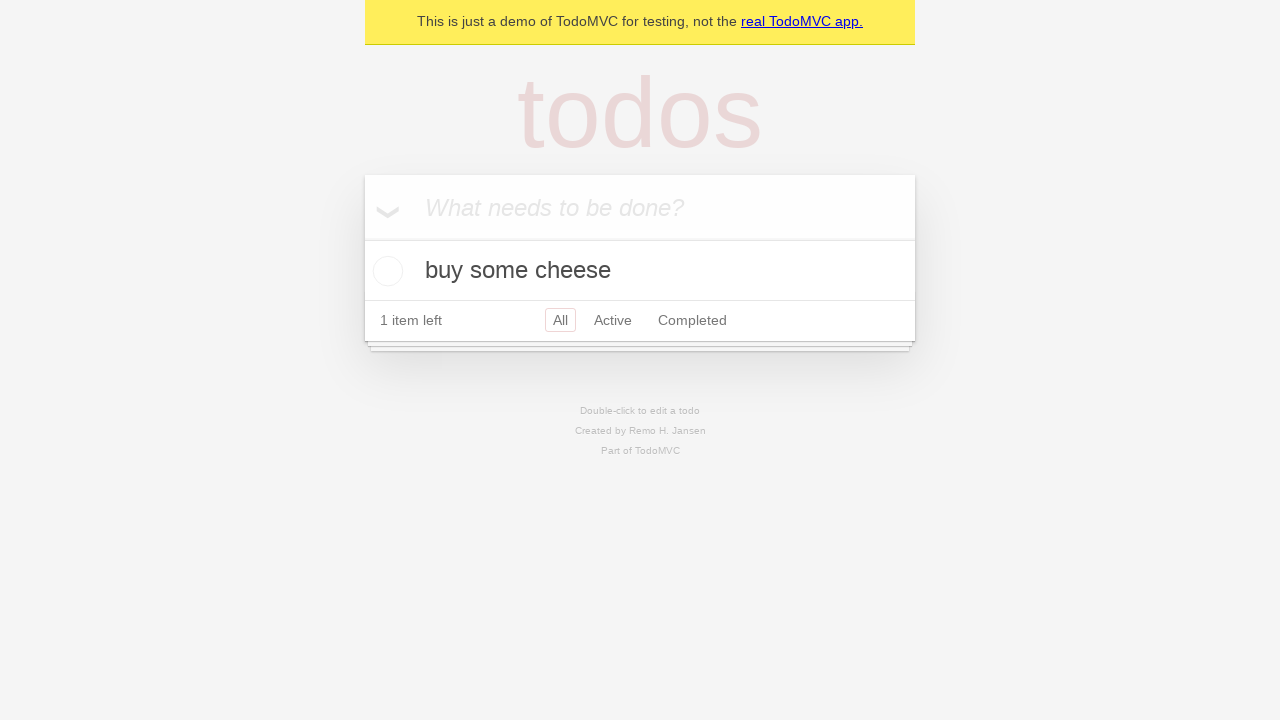

Filled todo input with 'feed the cat' on internal:attr=[placeholder="What needs to be done?"i]
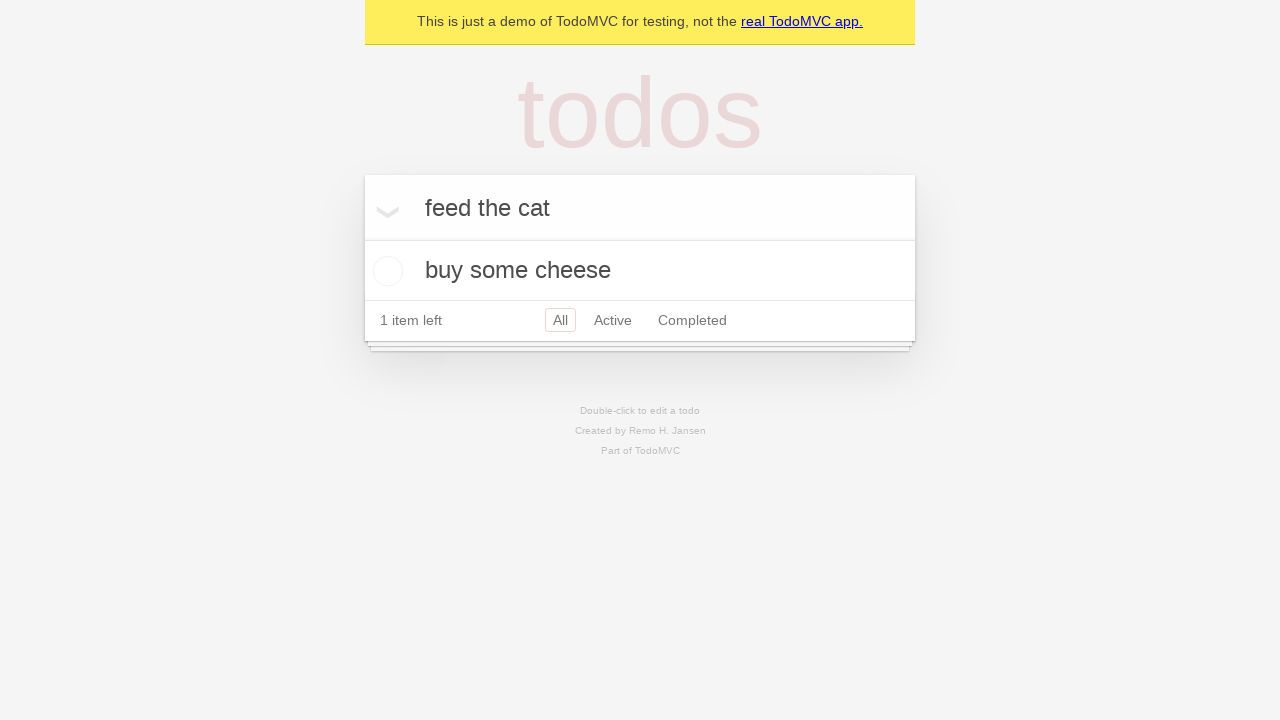

Pressed Enter to create second todo on internal:attr=[placeholder="What needs to be done?"i]
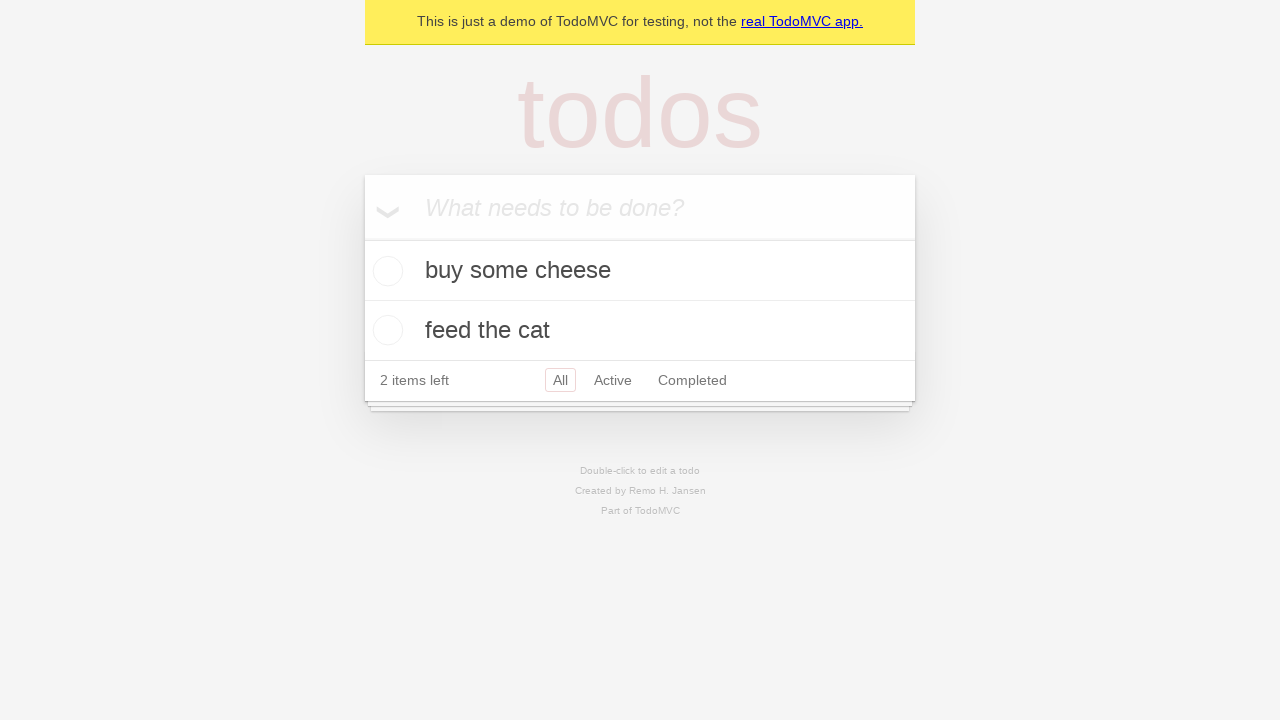

Filled todo input with 'book a doctors appointment' on internal:attr=[placeholder="What needs to be done?"i]
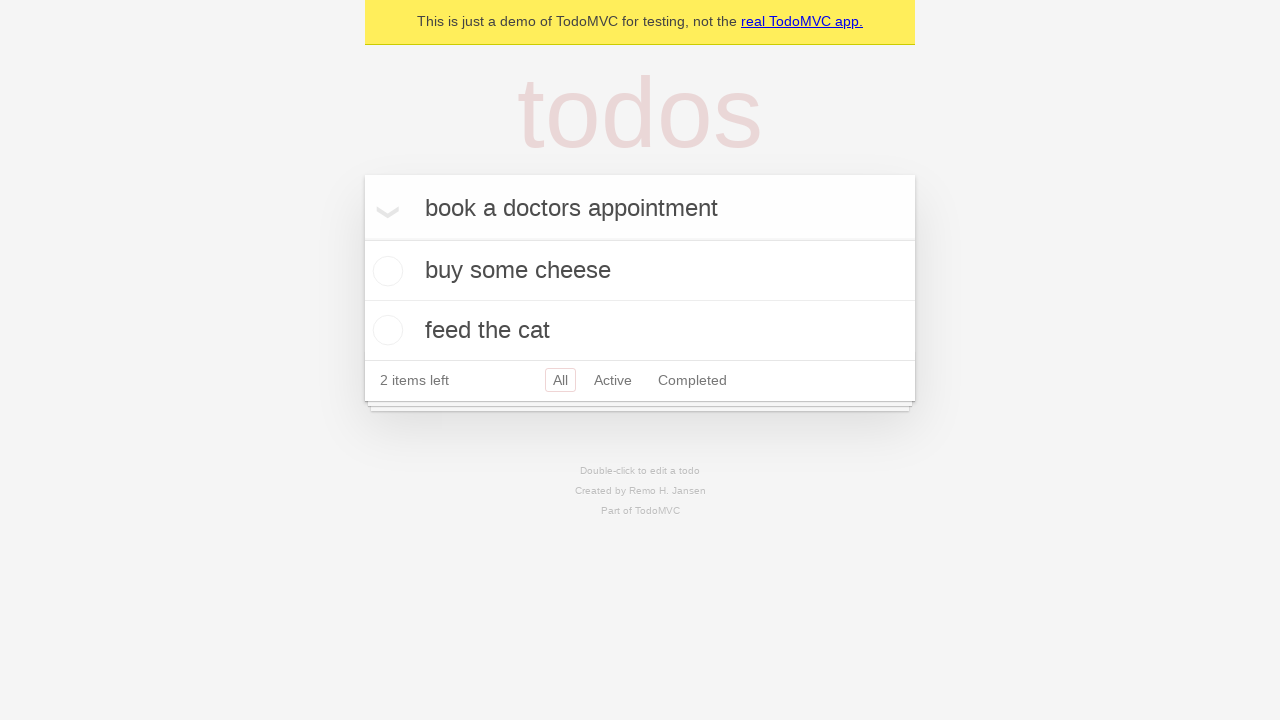

Pressed Enter to create third todo on internal:attr=[placeholder="What needs to be done?"i]
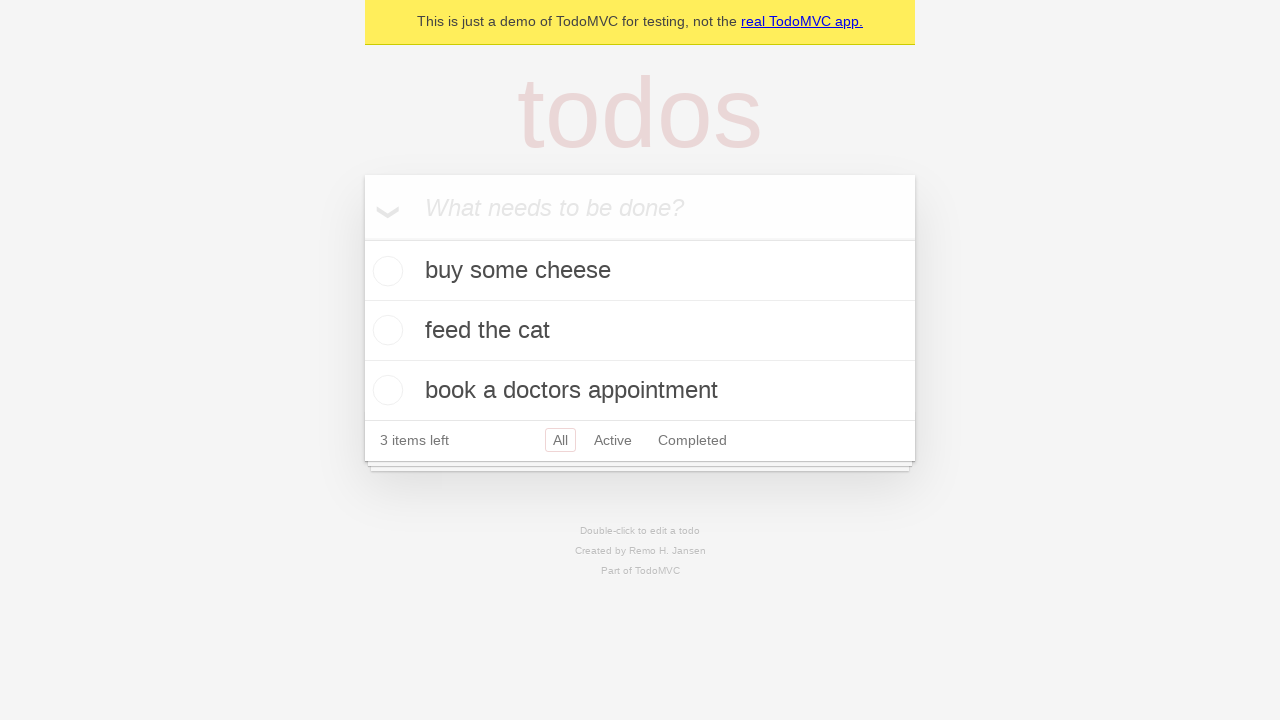

Double-clicked second todo item to enter edit mode at (640, 331) on [data-testid='todo-item'] >> nth=1
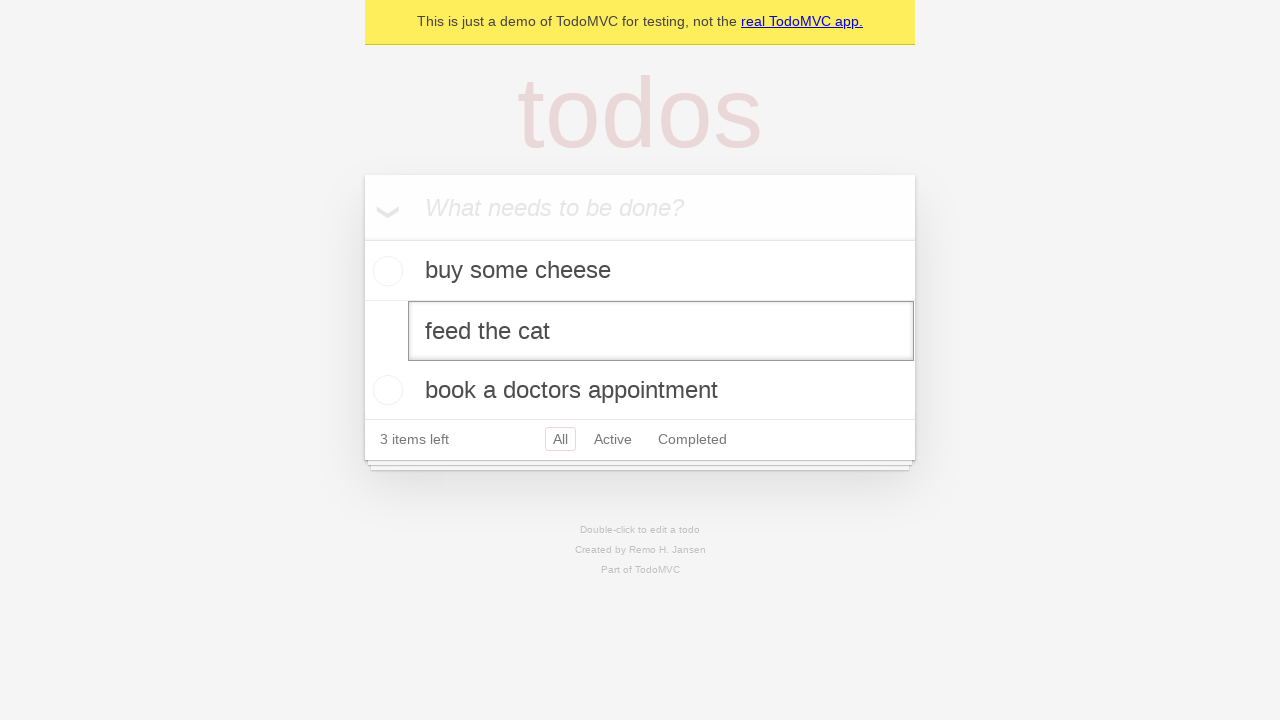

Filled edit field with text containing leading and trailing whitespace on [data-testid='todo-item'] >> nth=1 >> internal:role=textbox[name="Edit"i]
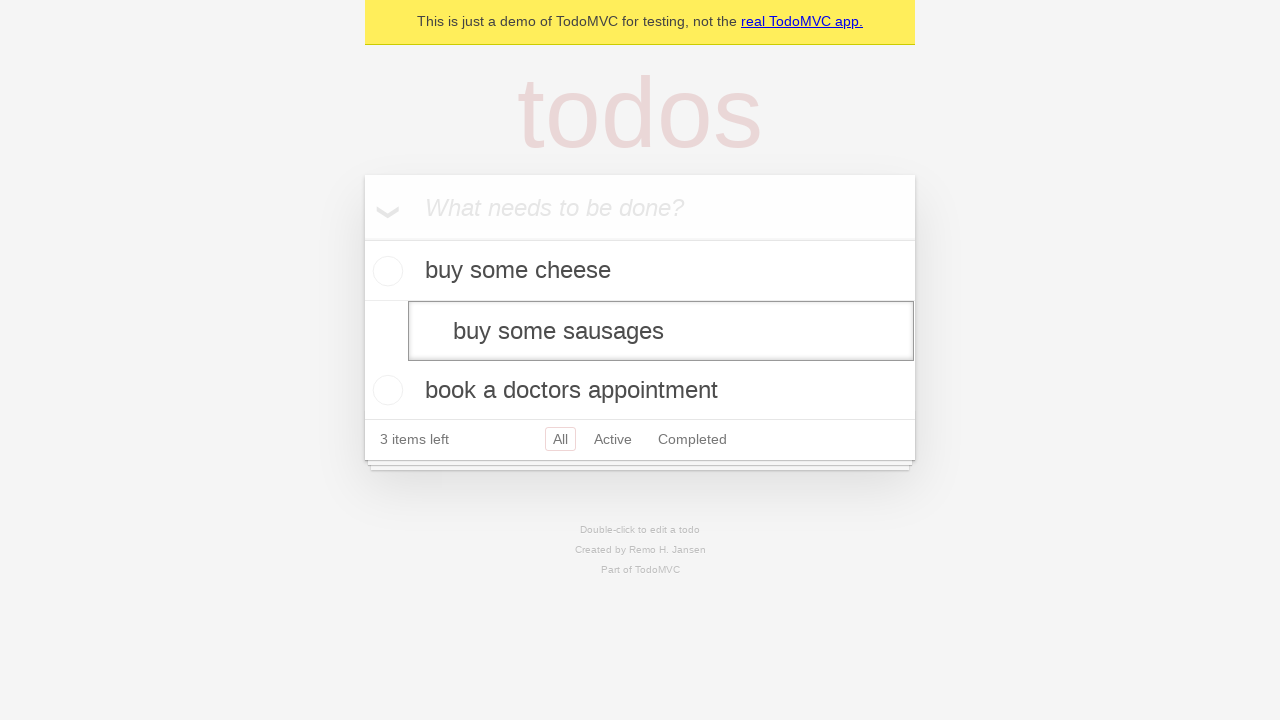

Pressed Enter to confirm edit, whitespace should be trimmed on [data-testid='todo-item'] >> nth=1 >> internal:role=textbox[name="Edit"i]
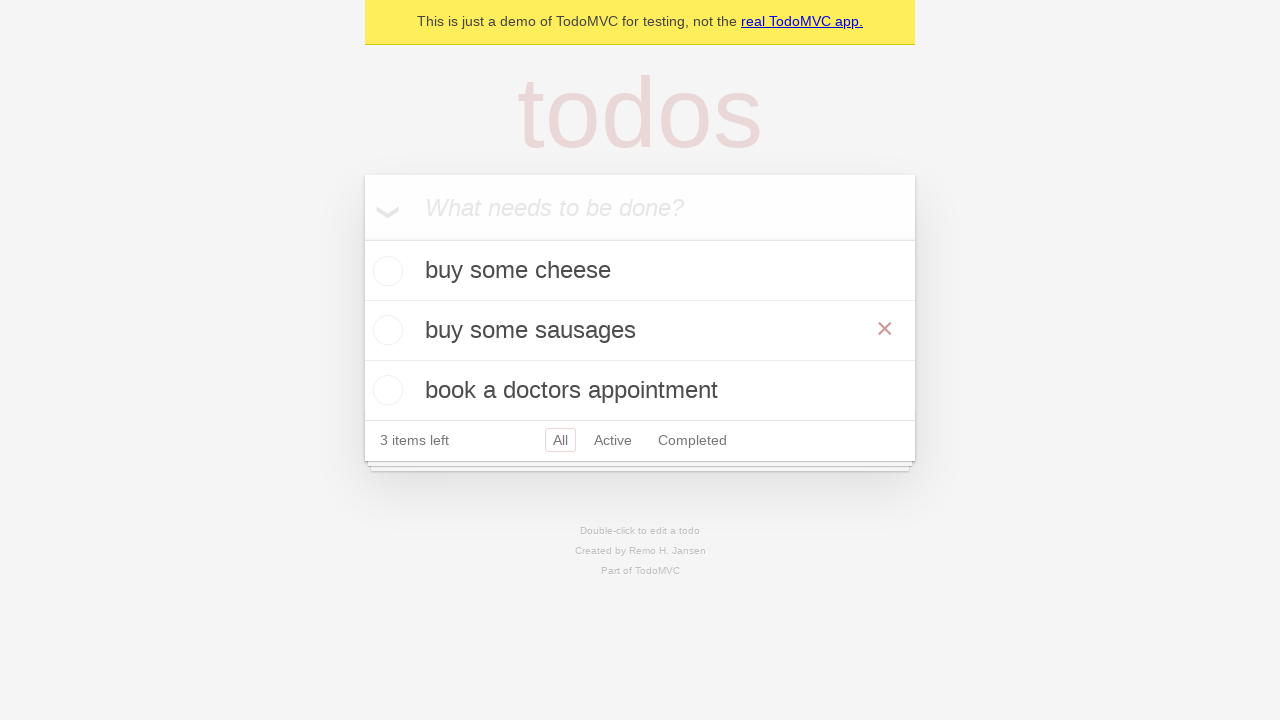

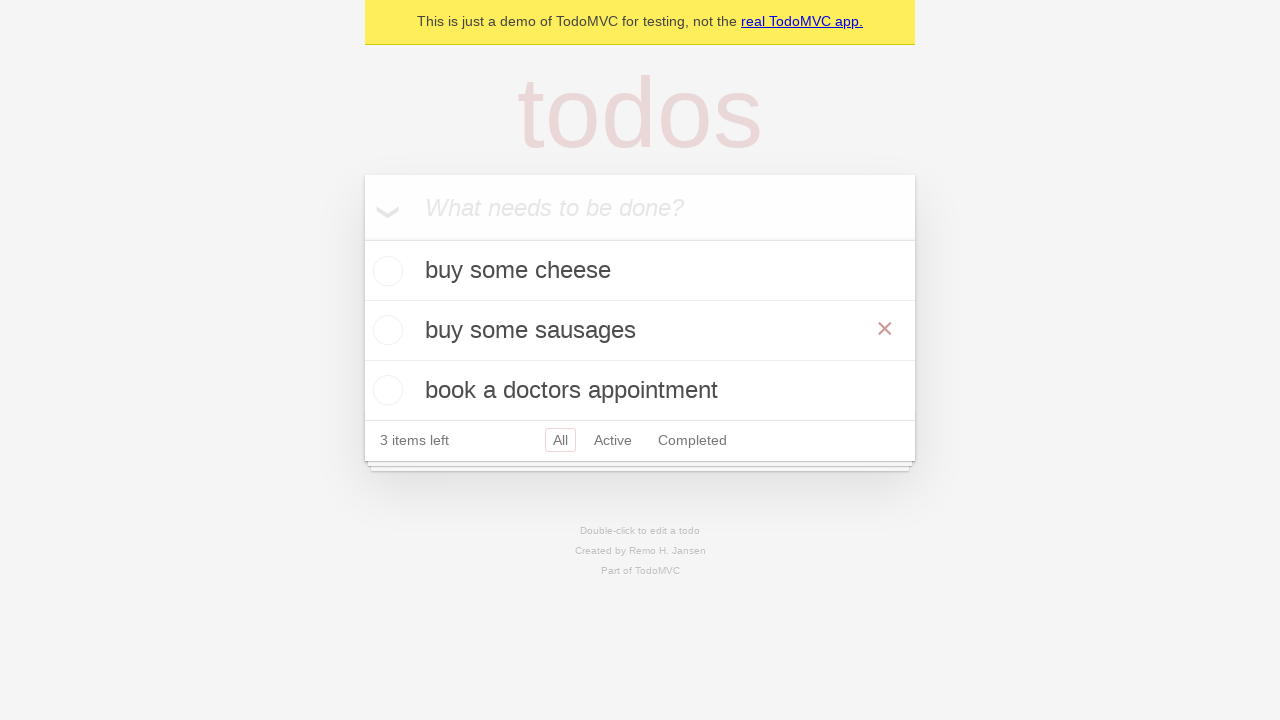